Tests JavaScript alert/prompt functionality by clicking a button to trigger an alert, typing text into the prompt, dismissing it, and verifying the cancelled result message is displayed.

Starting URL: https://www.leafground.com/alert.xhtml

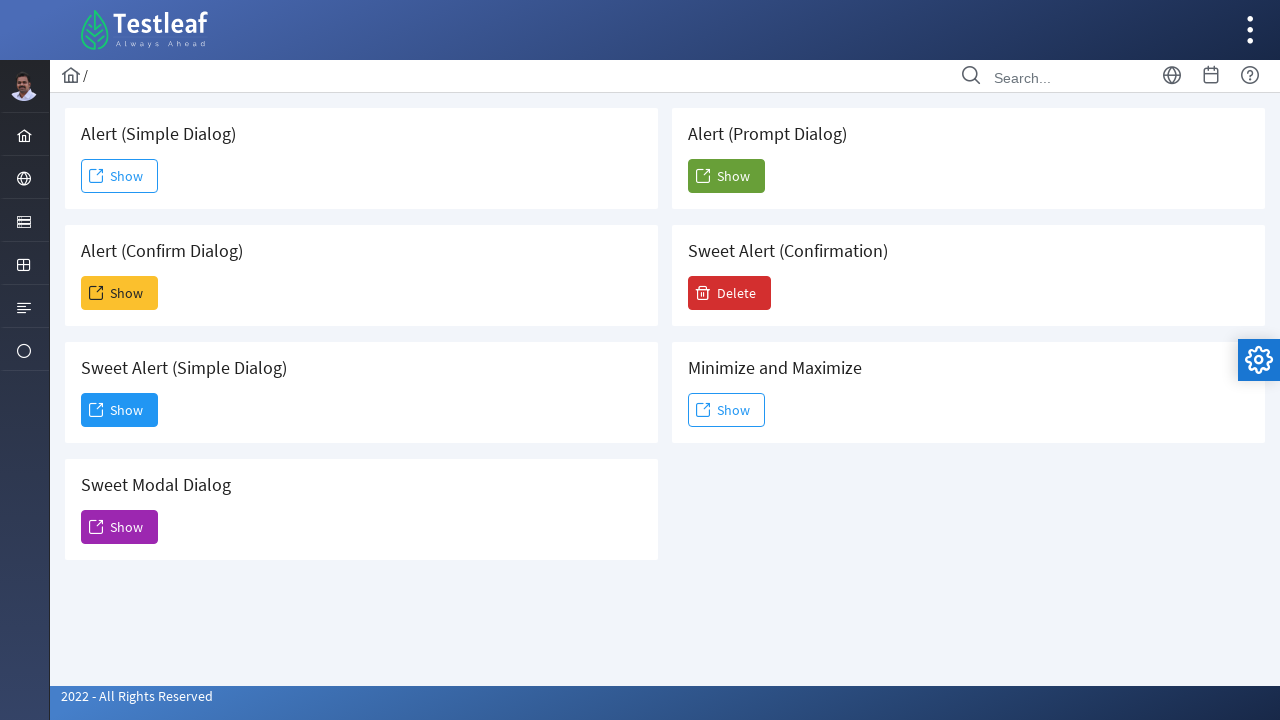

Clicked the 5th Show button to trigger prompt alert at (726, 176) on (//span[text()='Show'])[5]
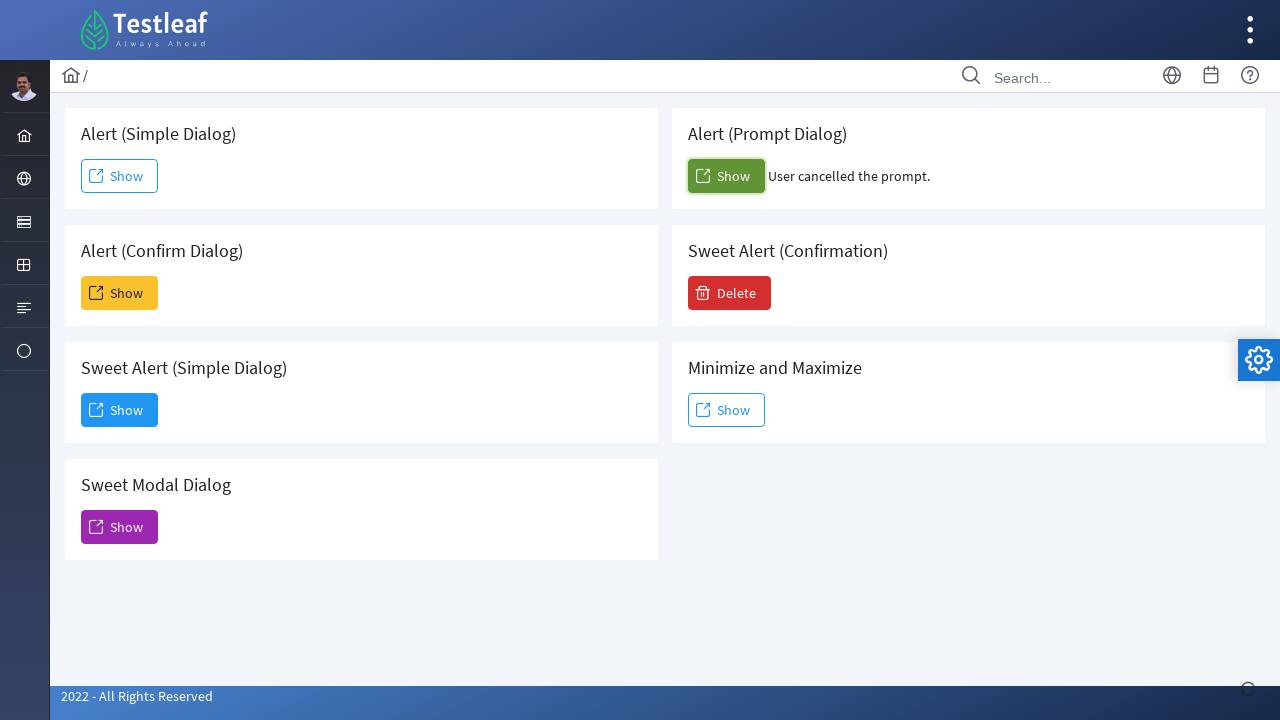

Set up dialog handler to dismiss alerts
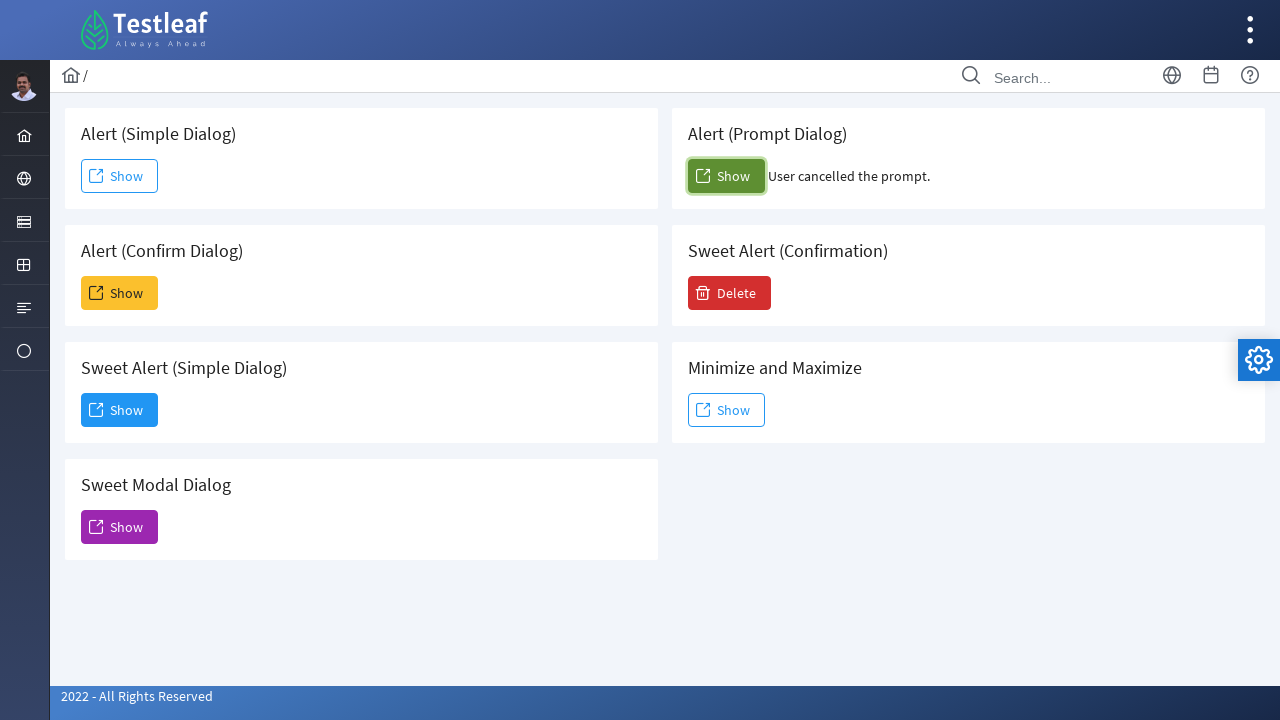

Clicked the 5th Show button again to trigger the dismissible prompt at (726, 176) on (//span[text()='Show'])[5]
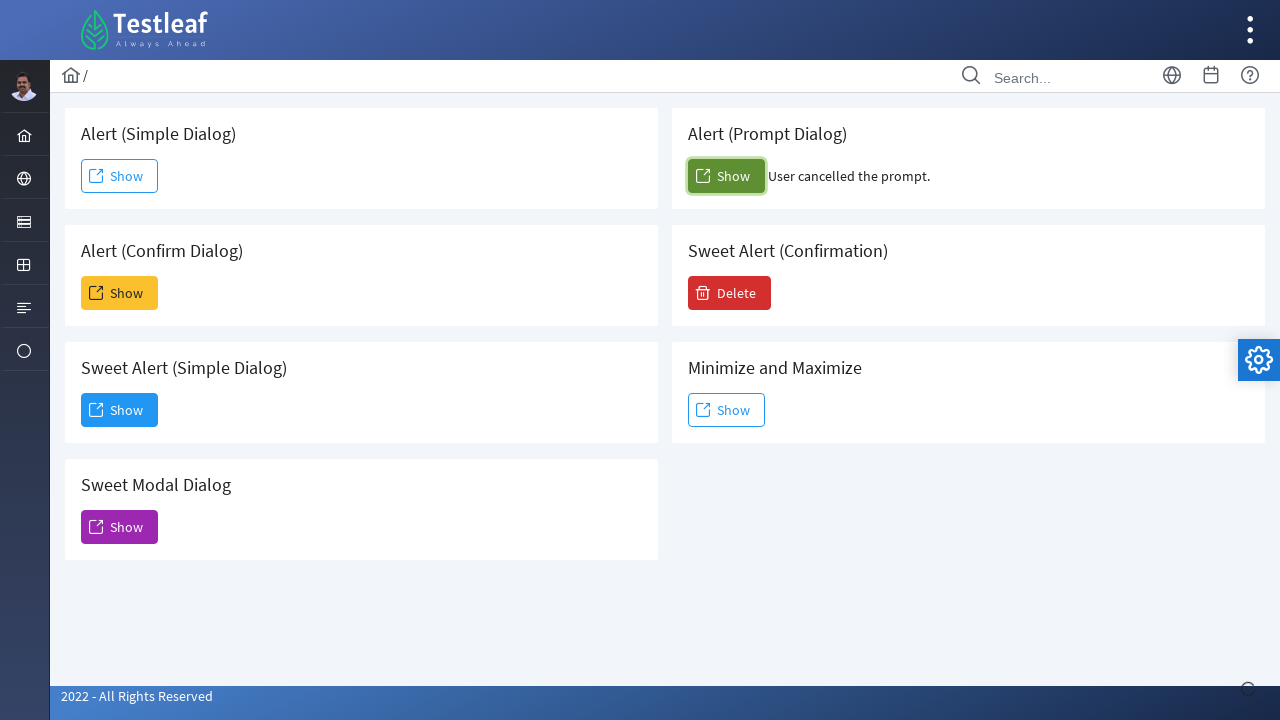

Waited for cancelled result message to appear
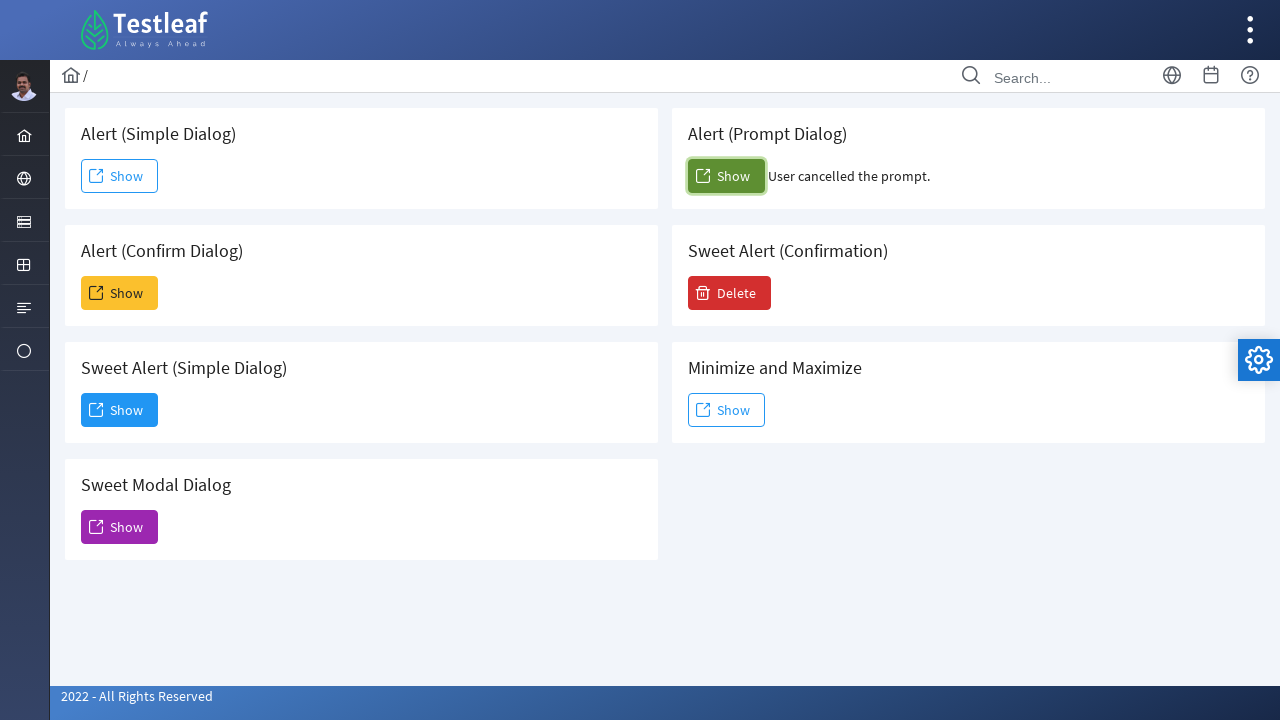

Verified cancelled result message: 'User cancelled the prompt.'
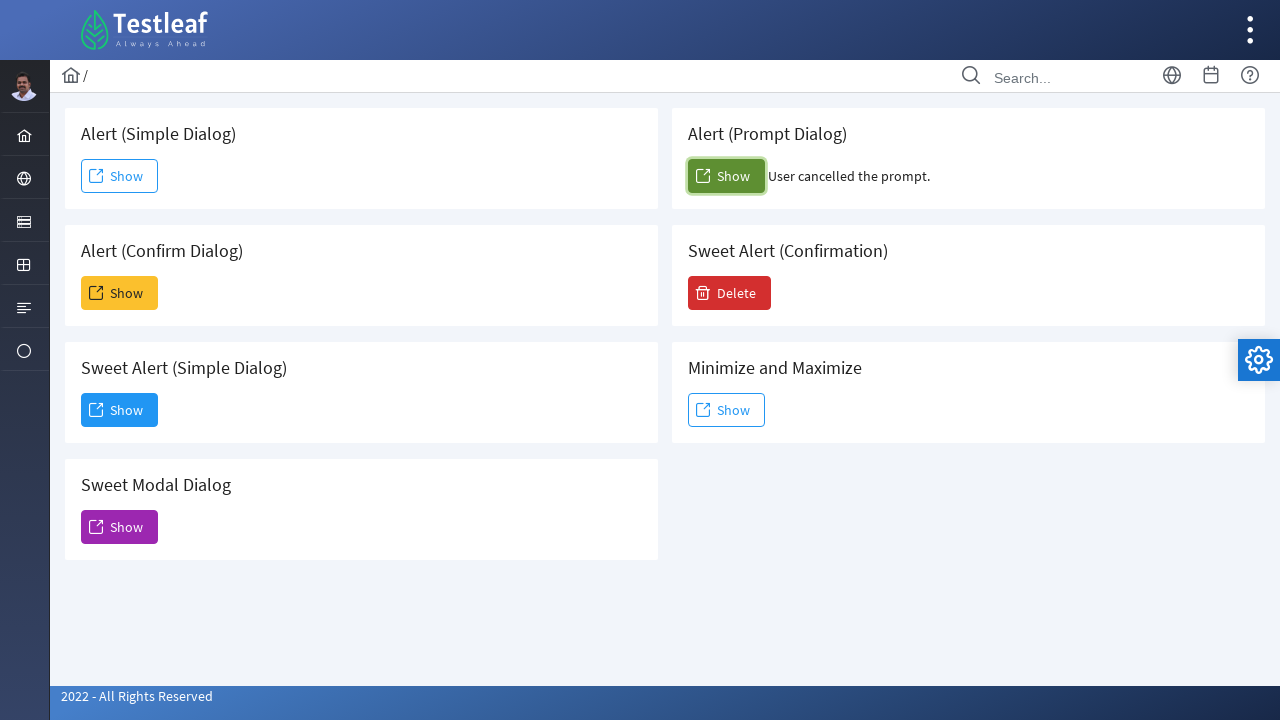

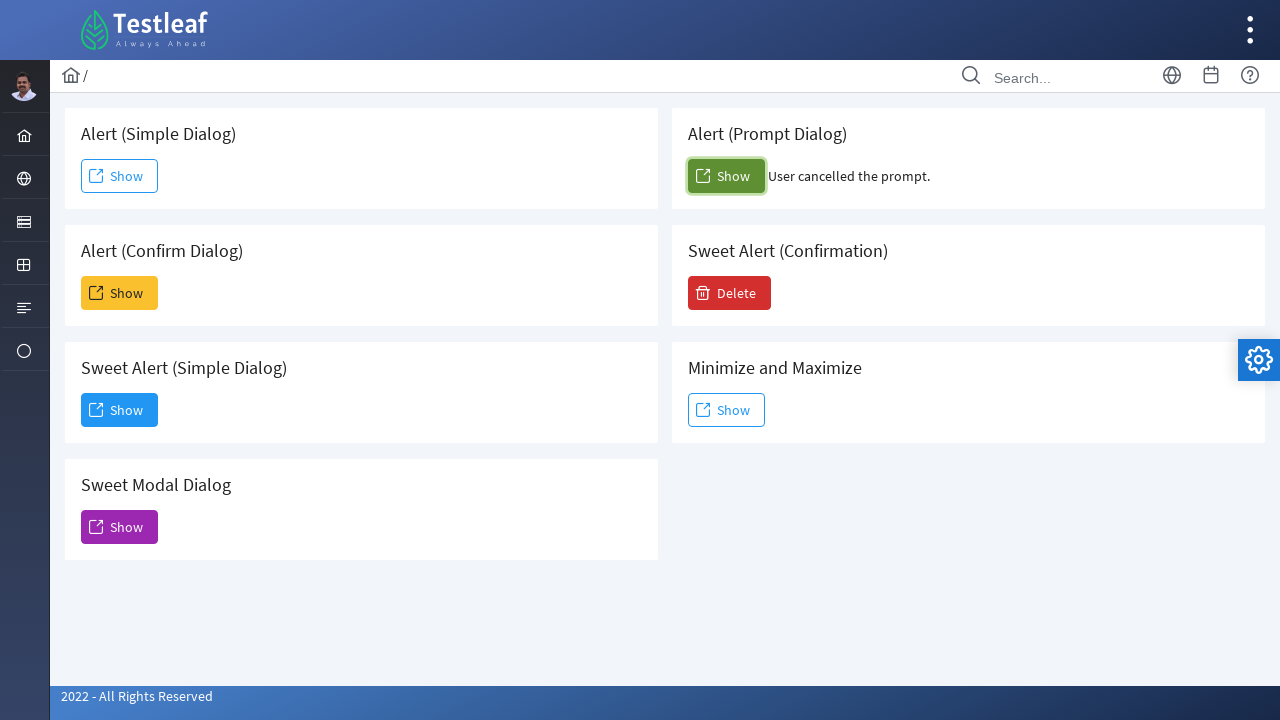